Tests filtering to display only active (incomplete) todo items

Starting URL: https://demo.playwright.dev/todomvc

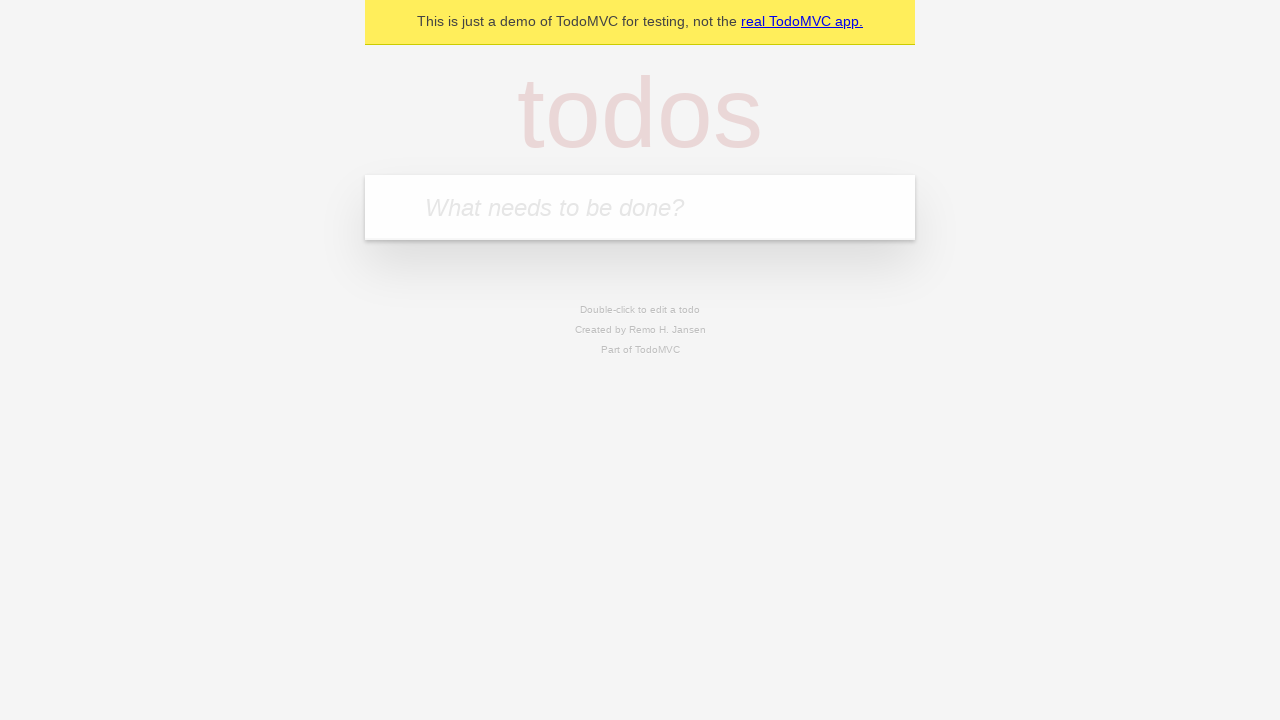

Filled todo input with 'buy some cheese' on internal:attr=[placeholder="What needs to be done?"i]
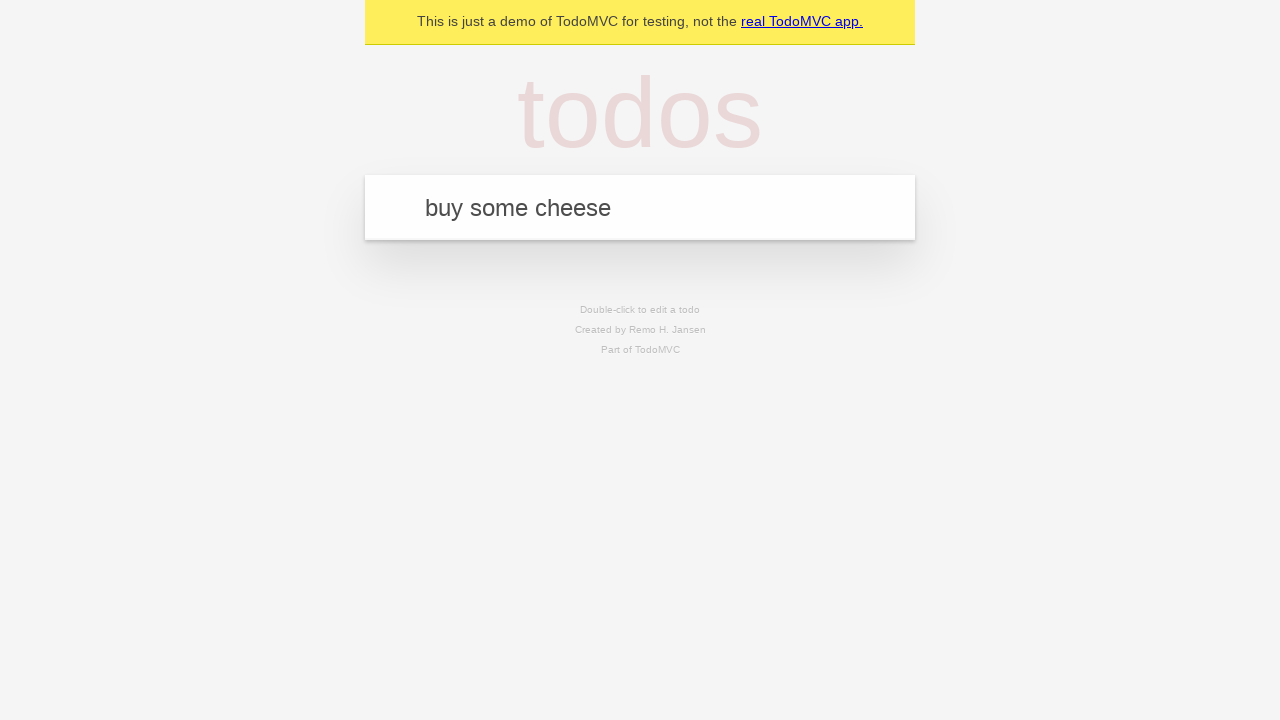

Pressed Enter to create first todo item on internal:attr=[placeholder="What needs to be done?"i]
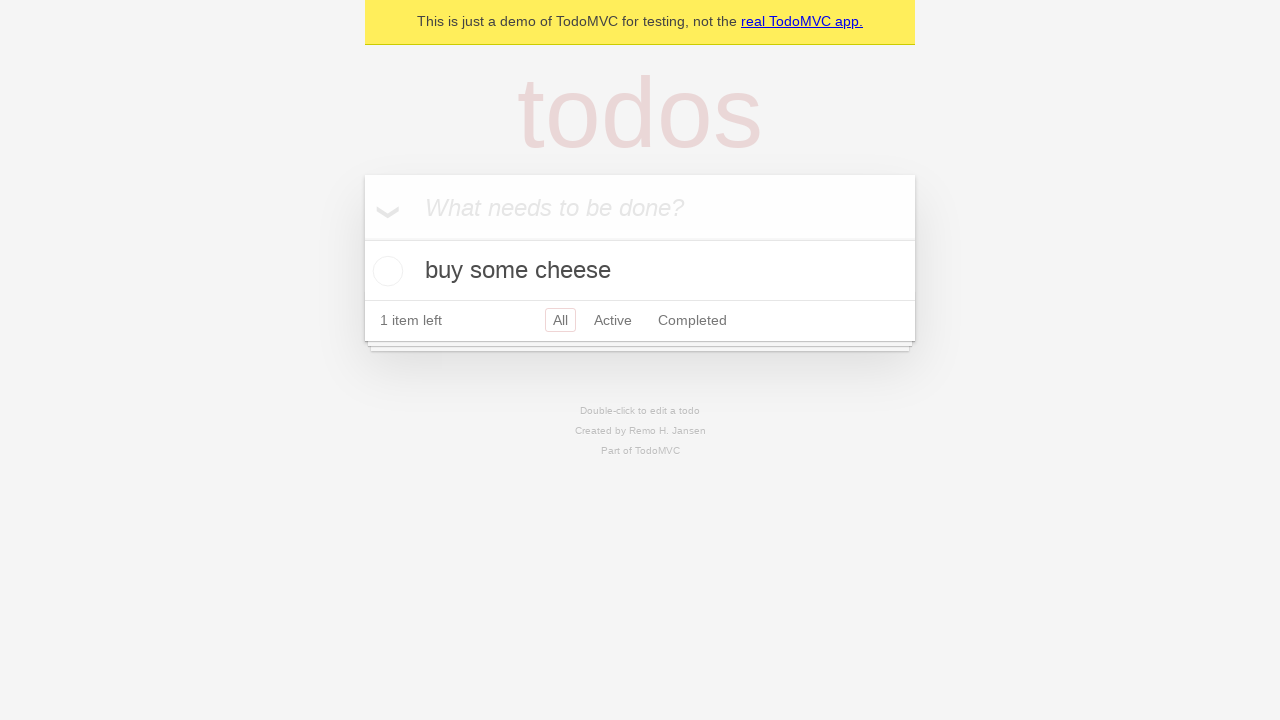

Filled todo input with 'feed the cat' on internal:attr=[placeholder="What needs to be done?"i]
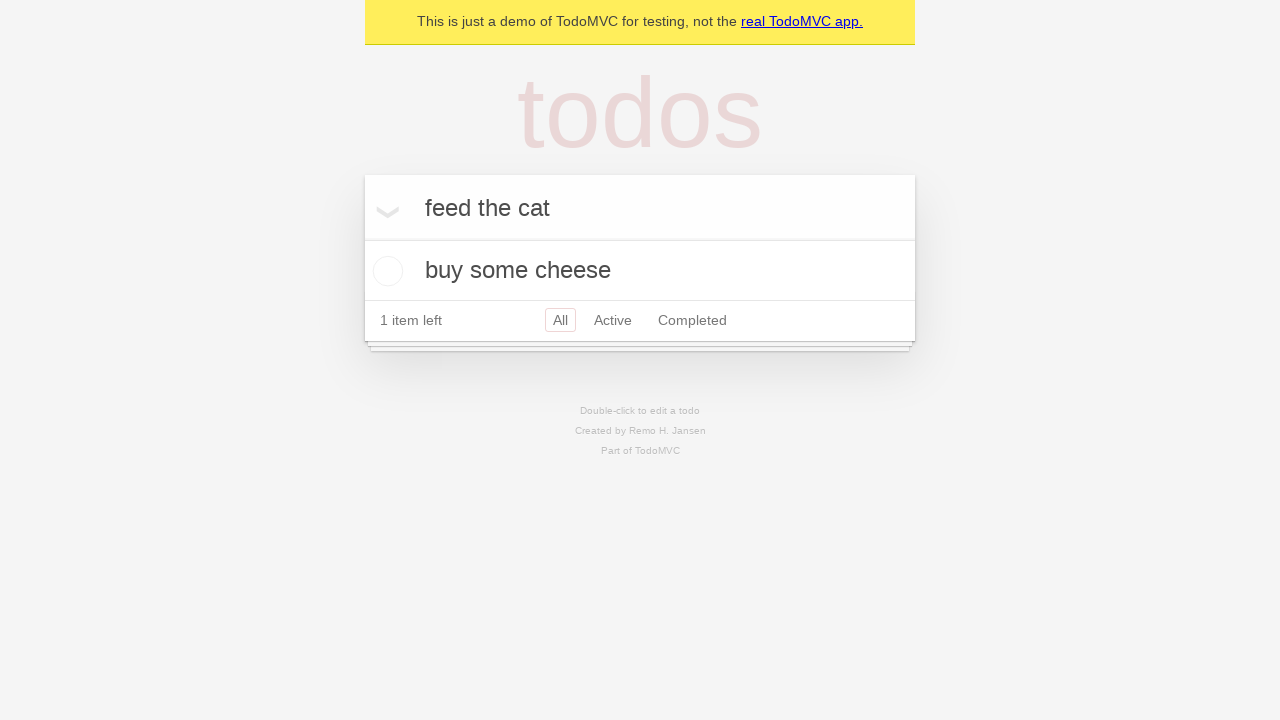

Pressed Enter to create second todo item on internal:attr=[placeholder="What needs to be done?"i]
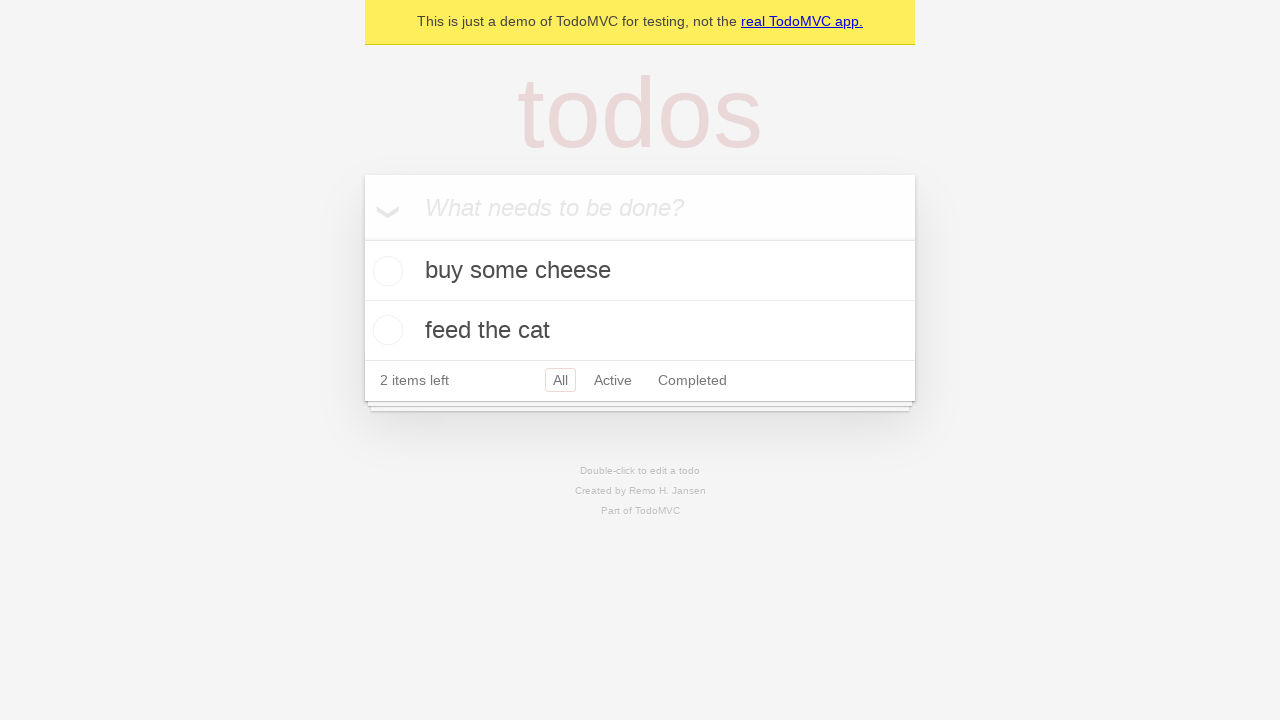

Filled todo input with 'book a doctors appointment' on internal:attr=[placeholder="What needs to be done?"i]
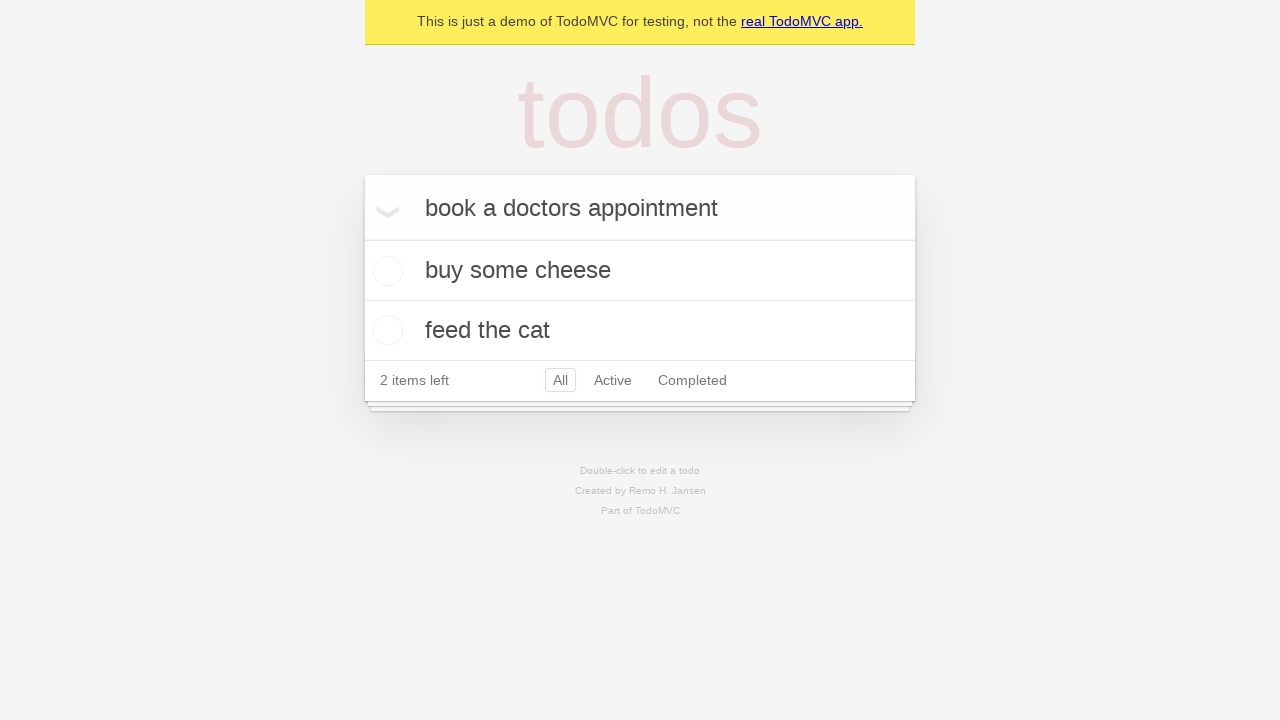

Pressed Enter to create third todo item on internal:attr=[placeholder="What needs to be done?"i]
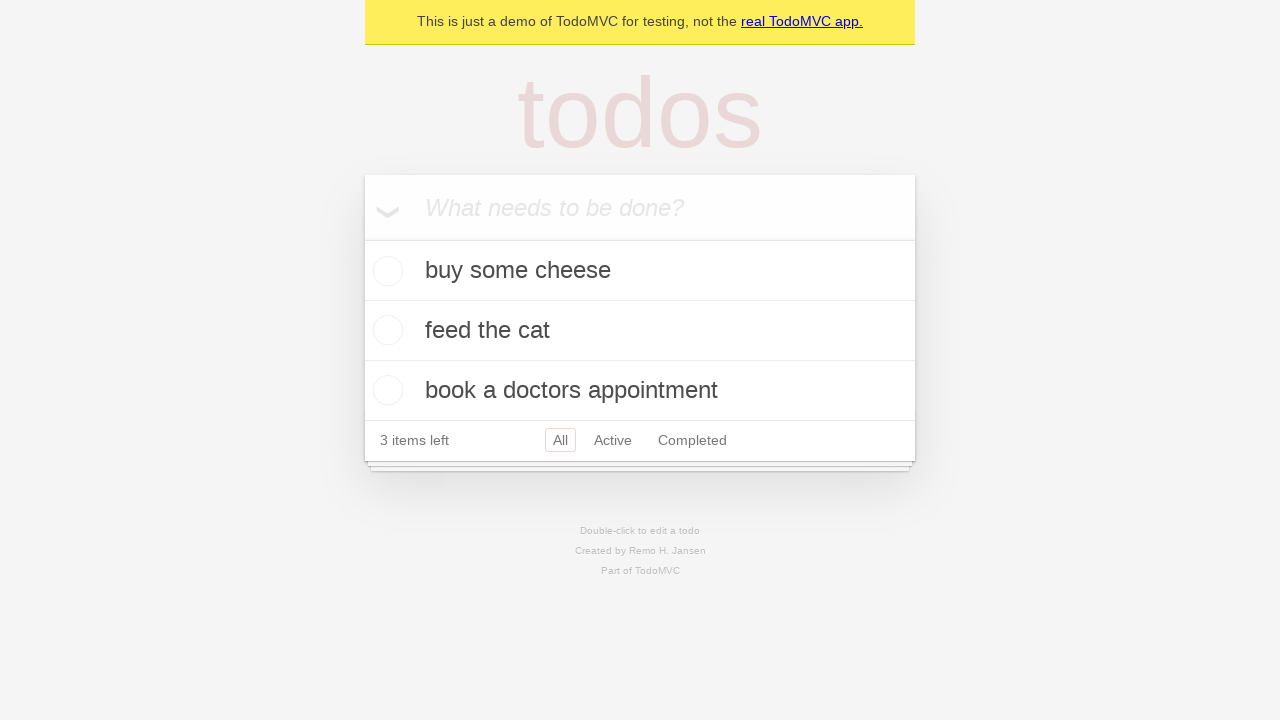

Waited for all three todo items to load
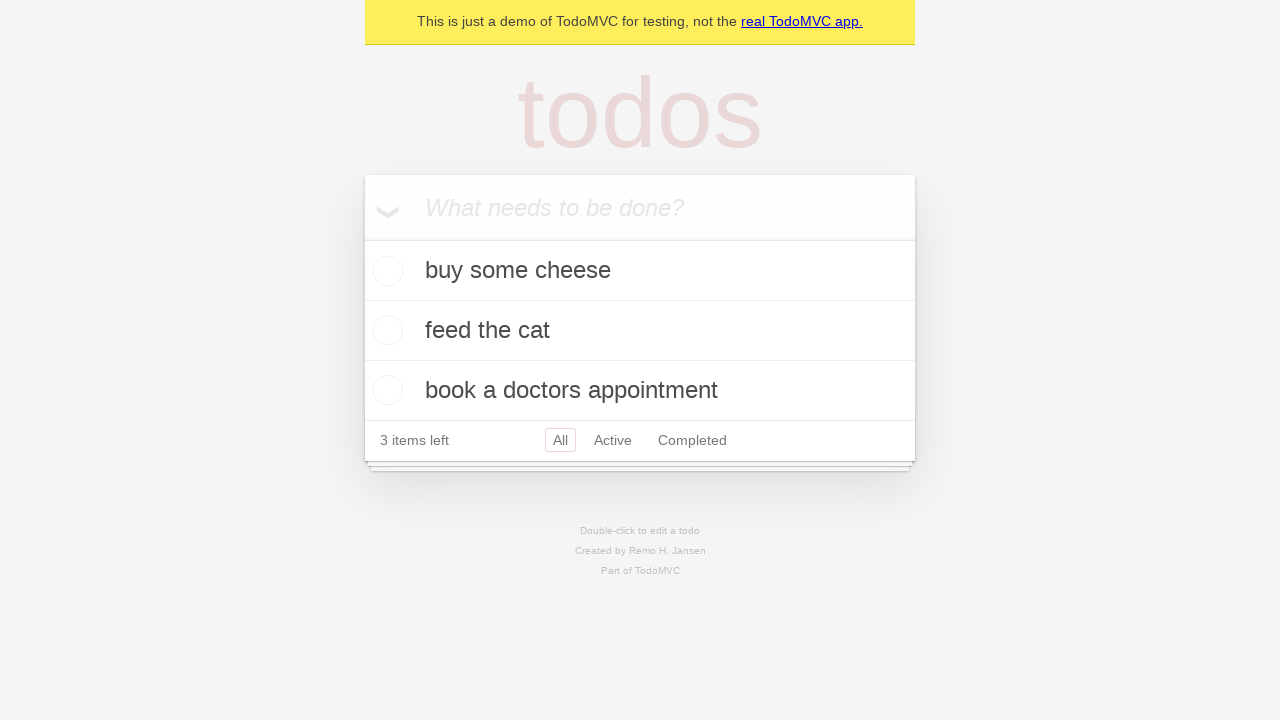

Checked the checkbox for second todo item 'feed the cat' at (385, 330) on [data-testid='todo-item'] >> nth=1 >> internal:role=checkbox
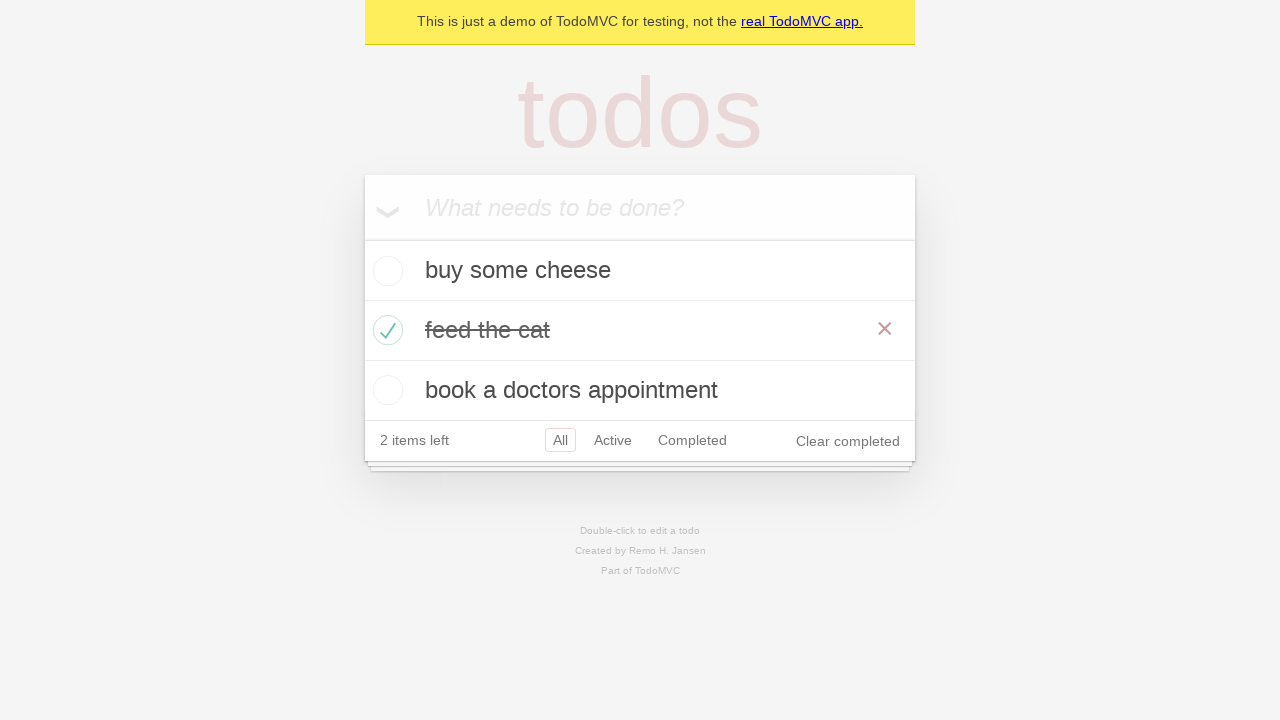

Clicked Active filter to display only incomplete todo items at (613, 440) on internal:role=link[name="Active"i]
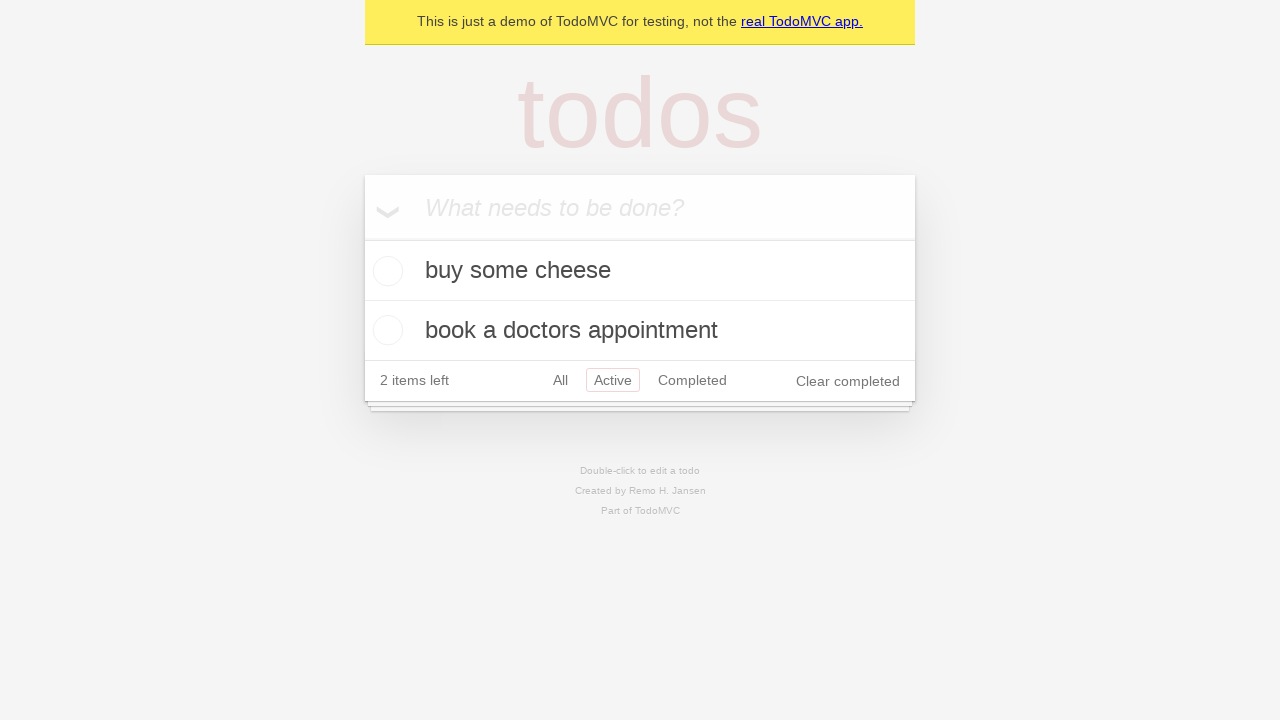

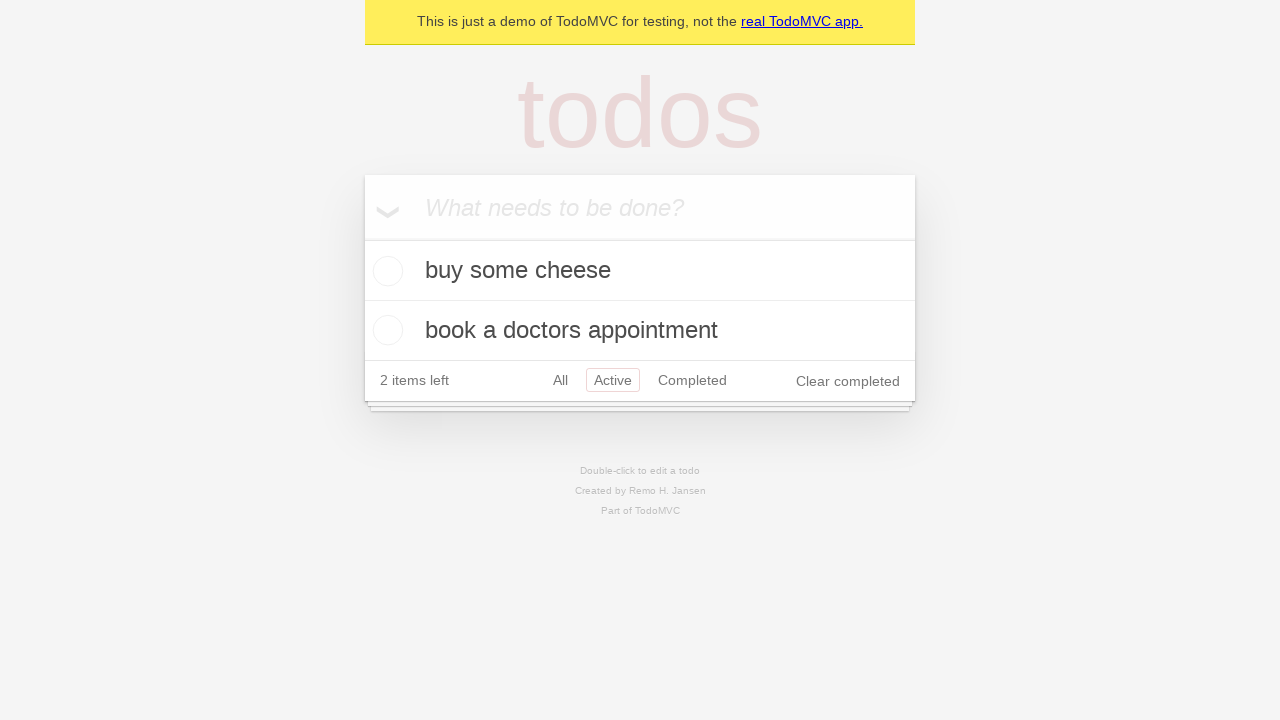